Tests a simple web form by filling a text input field with a name, submitting the form, and verifying the confirmation message is displayed.

Starting URL: https://www.selenium.dev/selenium/web/web-form.html

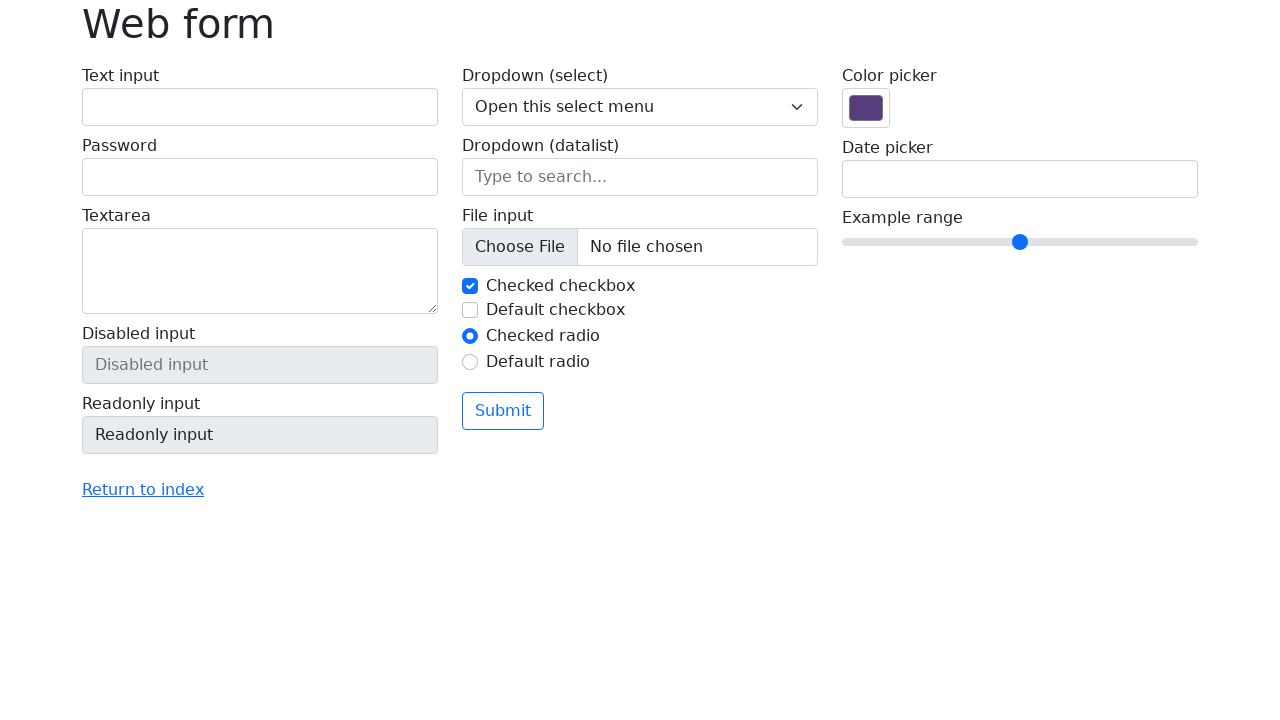

Filled text input field with name 'Michel' on input[name="my-text"]
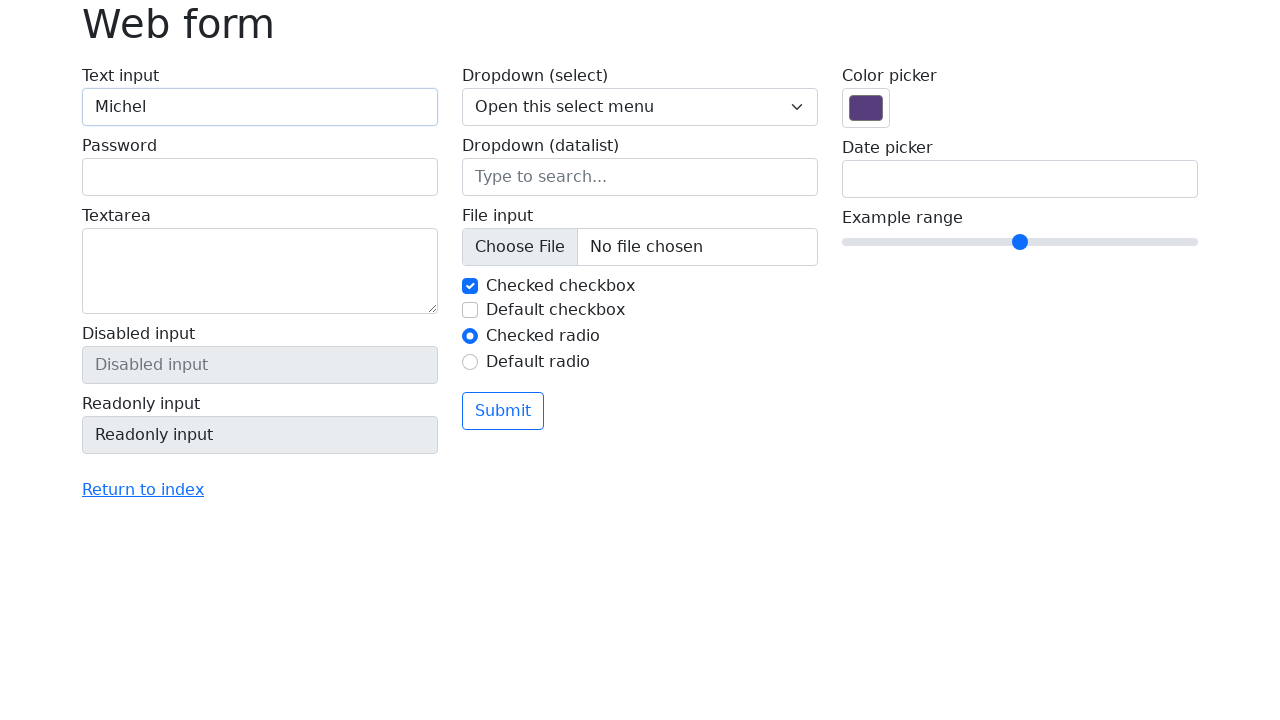

Clicked submit button at (503, 411) on button
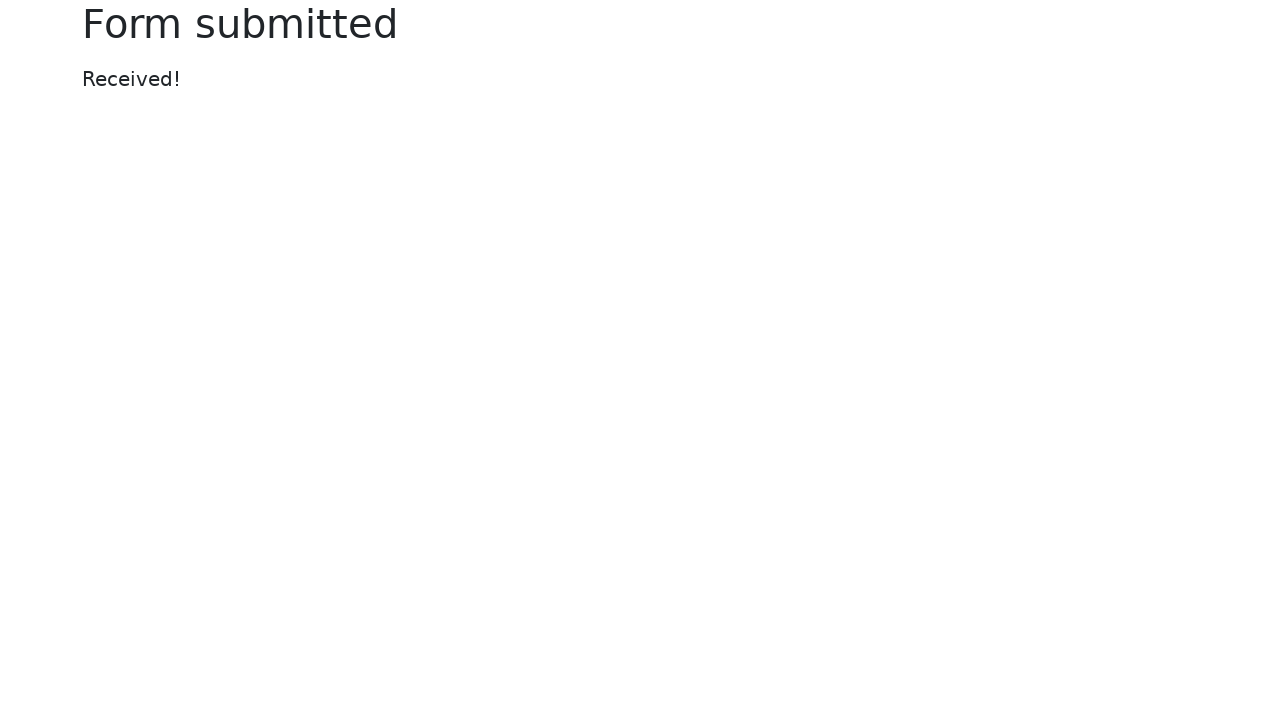

Verified confirmation message 'Received!' is displayed
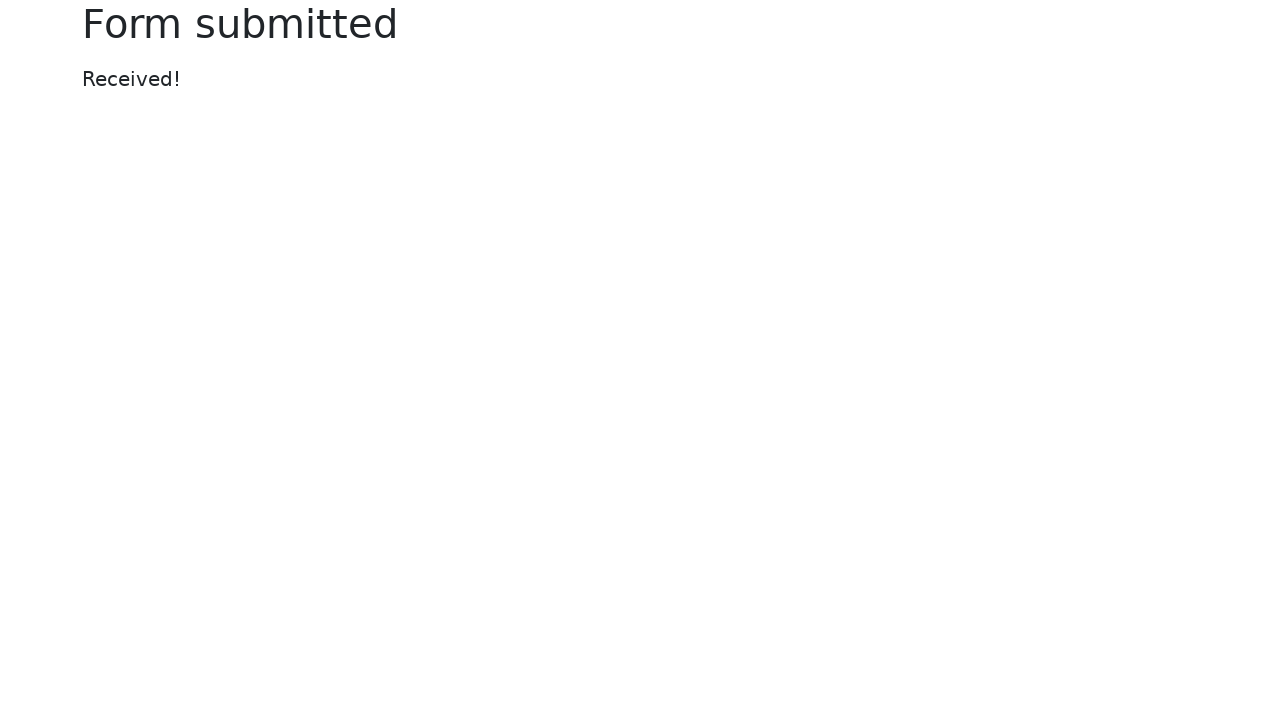

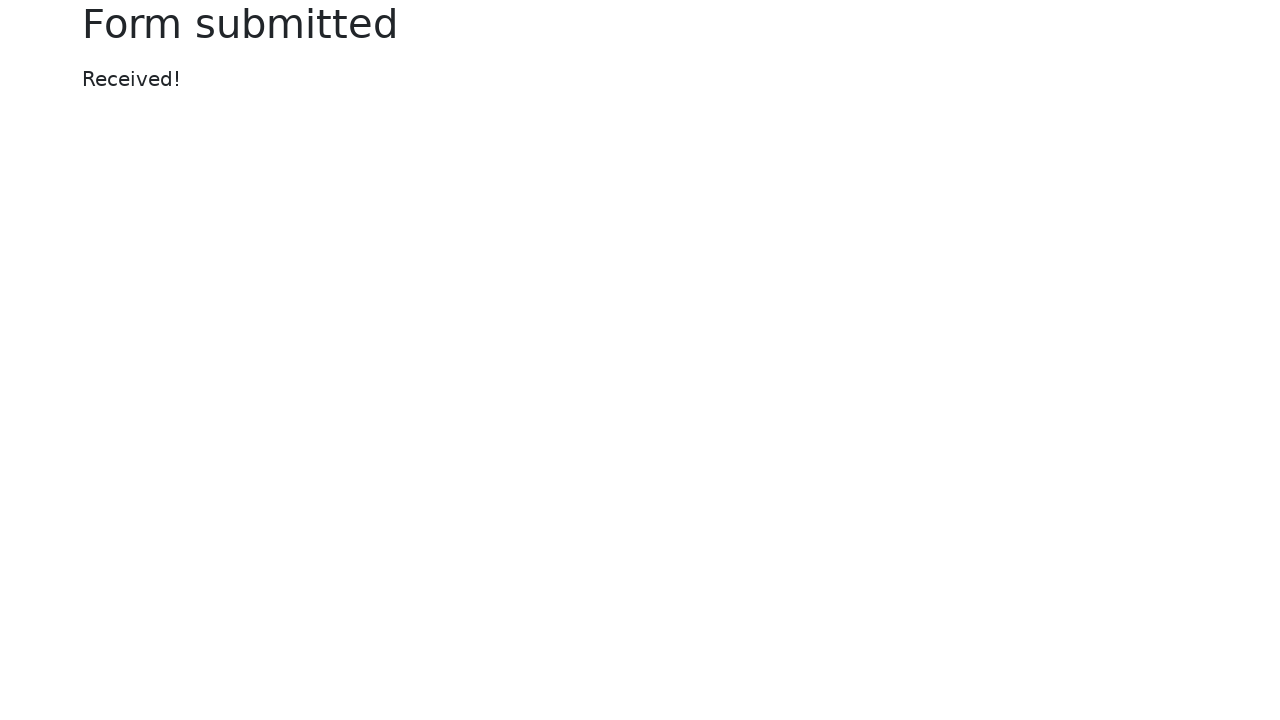